Tests that a todo item with leading and trailing spaces is properly trimmed when saved by filling the input field with padded text, pressing enter, and verifying the displayed text is trimmed.

Starting URL: https://demo.playwright.dev/todomvc/#/

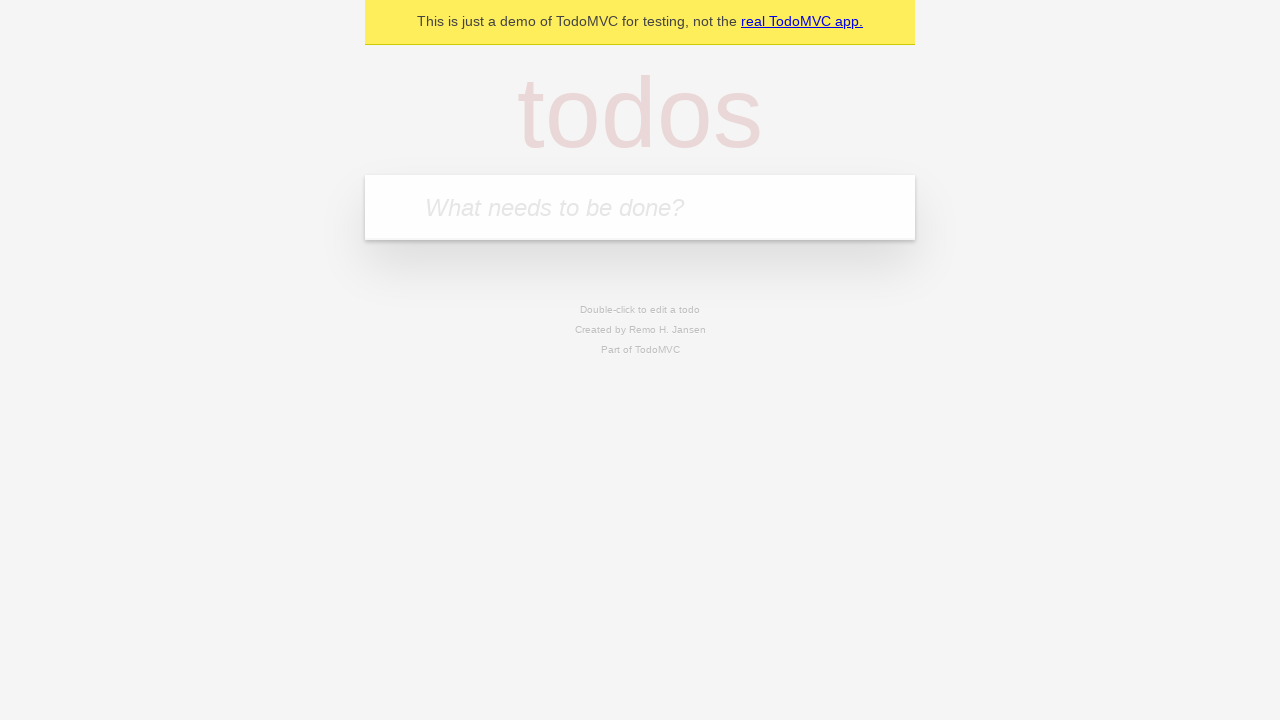

Waited for todo input field to be visible
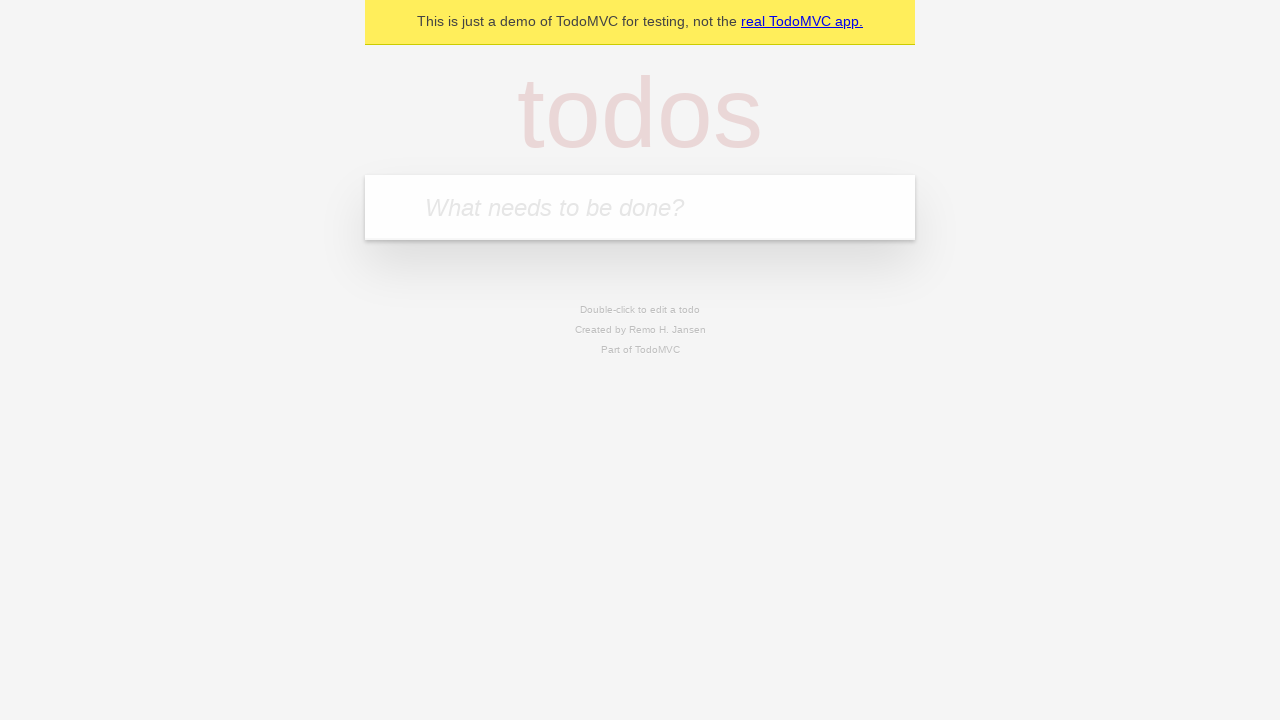

Filled todo input with text containing leading and trailing spaces: '   Trim me   ' on internal:role=textbox[name="What needs to be done?"i]
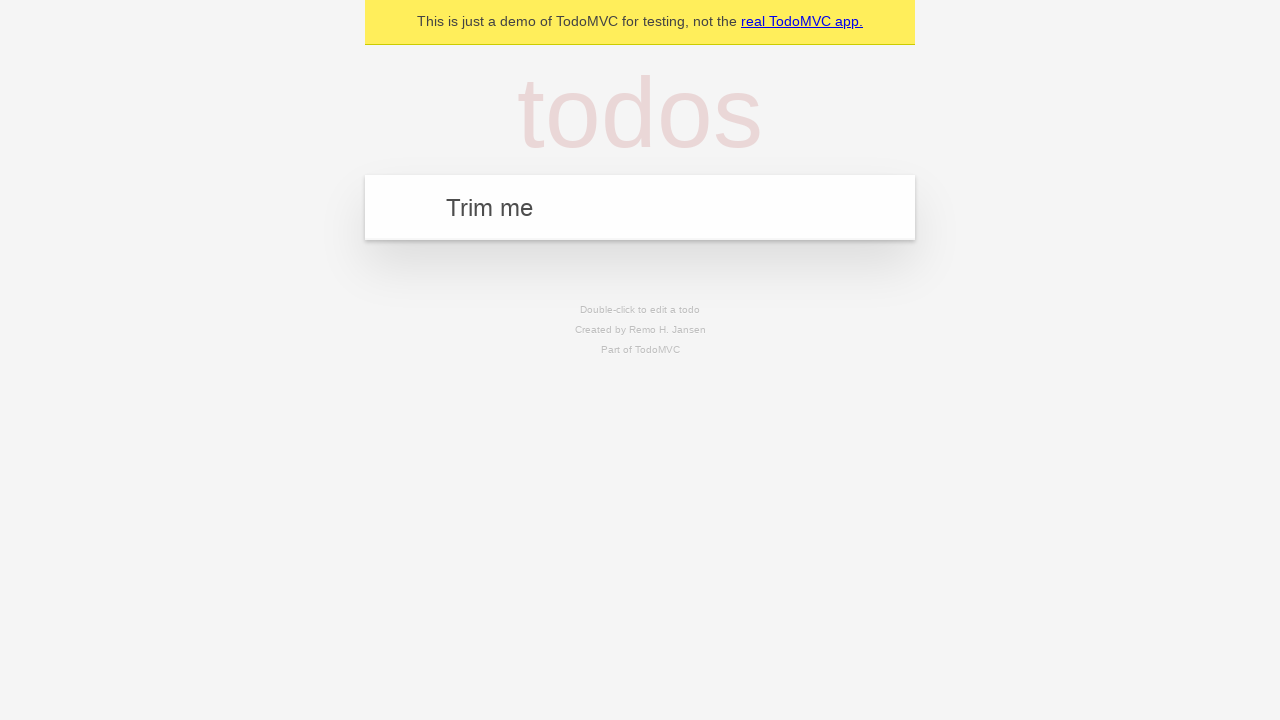

Pressed Enter to submit the todo item on internal:role=textbox[name="What needs to be done?"i]
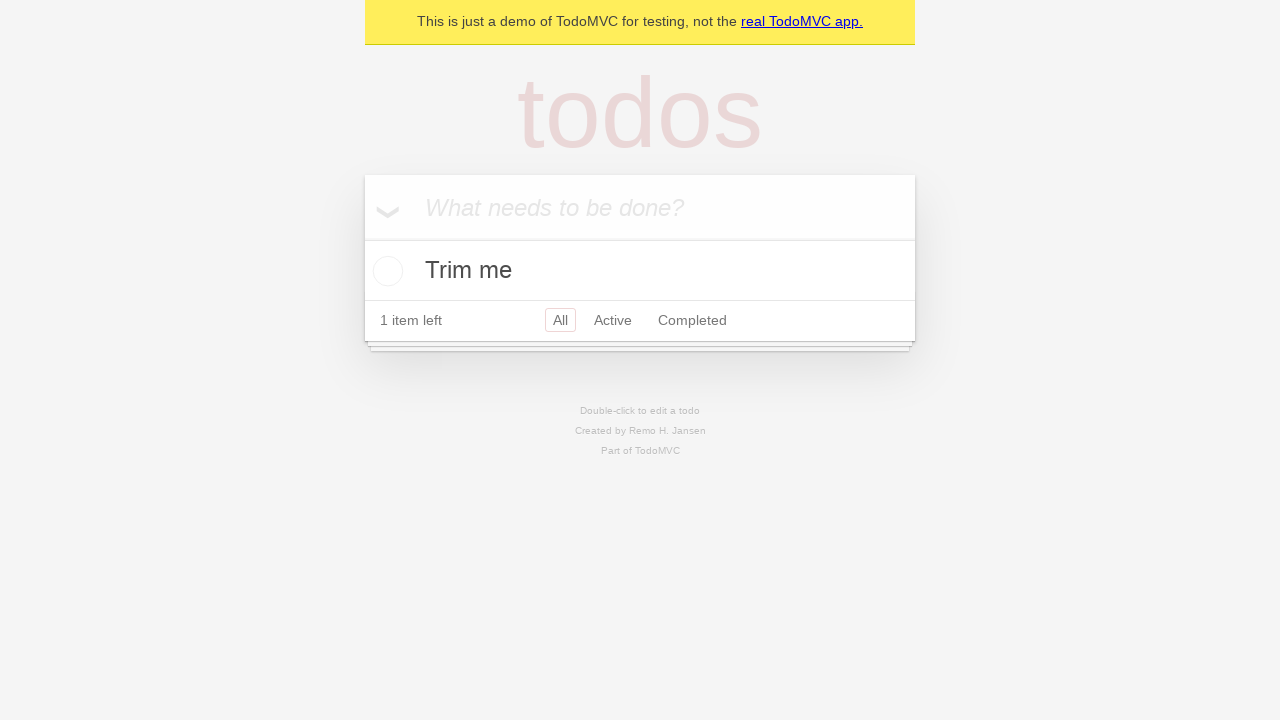

Verified the saved todo text is trimmed and displayed as 'Trim me' without spaces
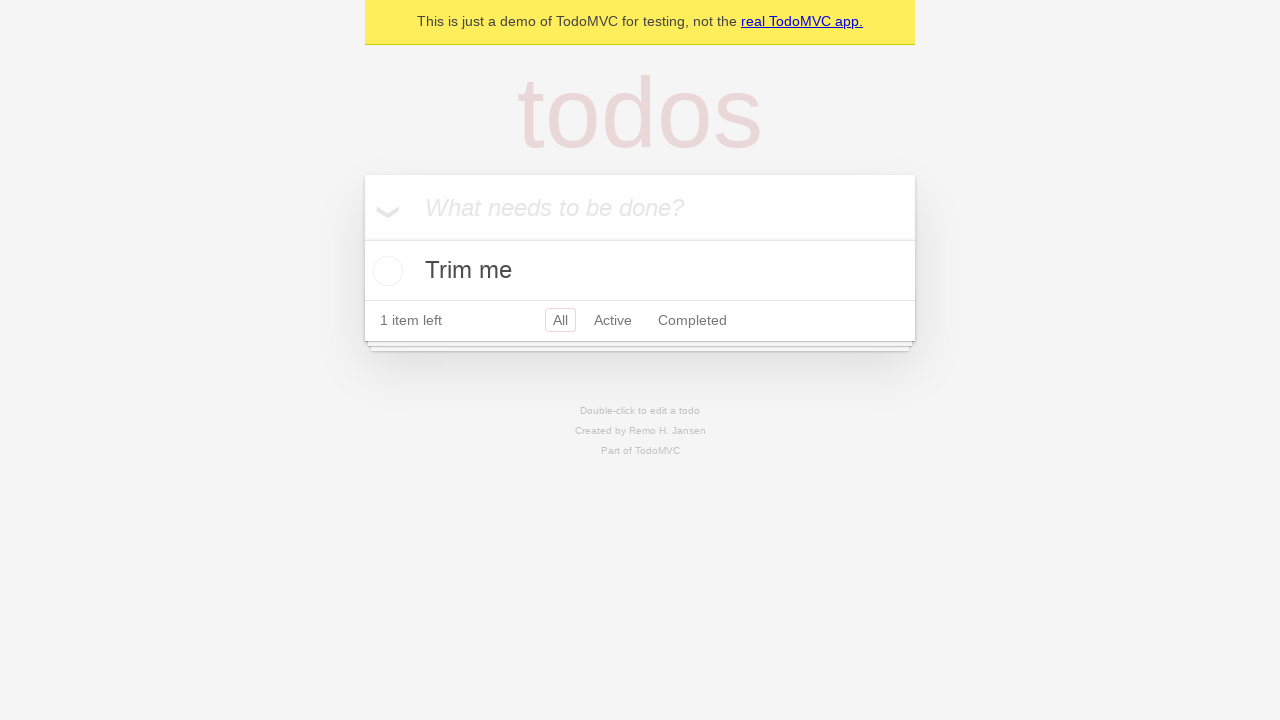

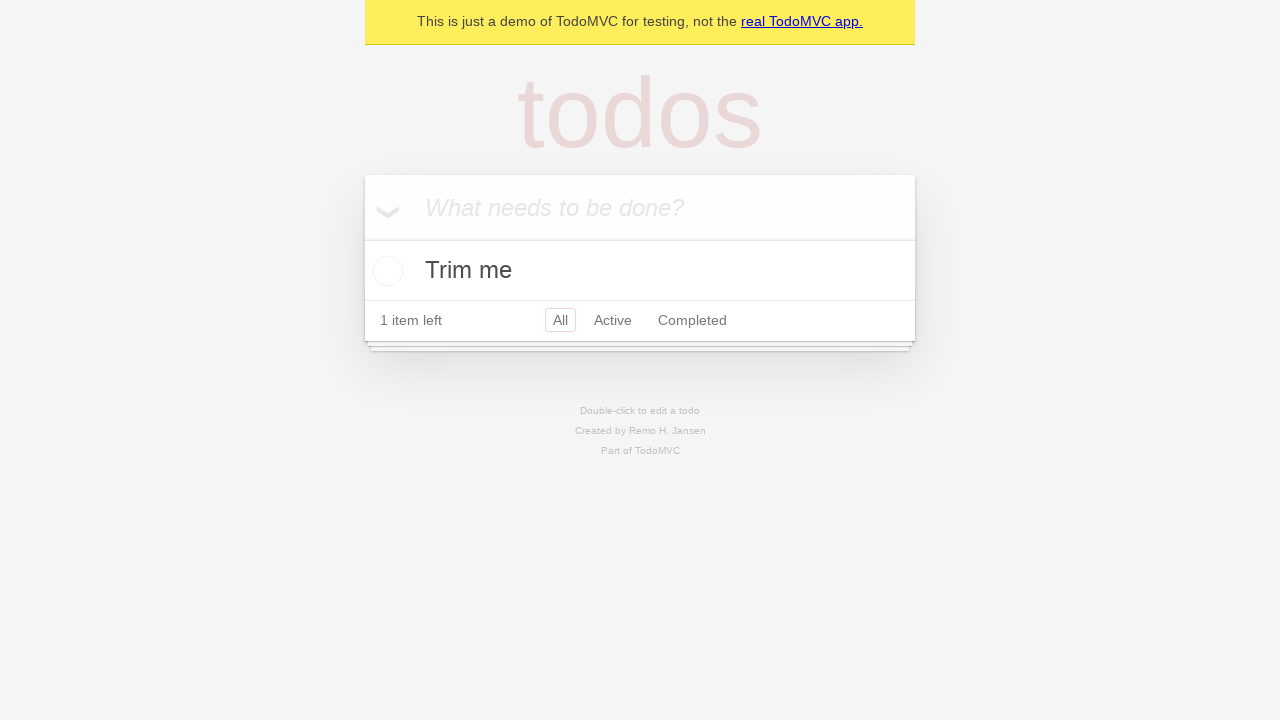